Tests a registration form by filling in first name, last name, and email fields, then submitting and verifying the success message (duplicate test).

Starting URL: http://suninjuly.github.io/registration1.html

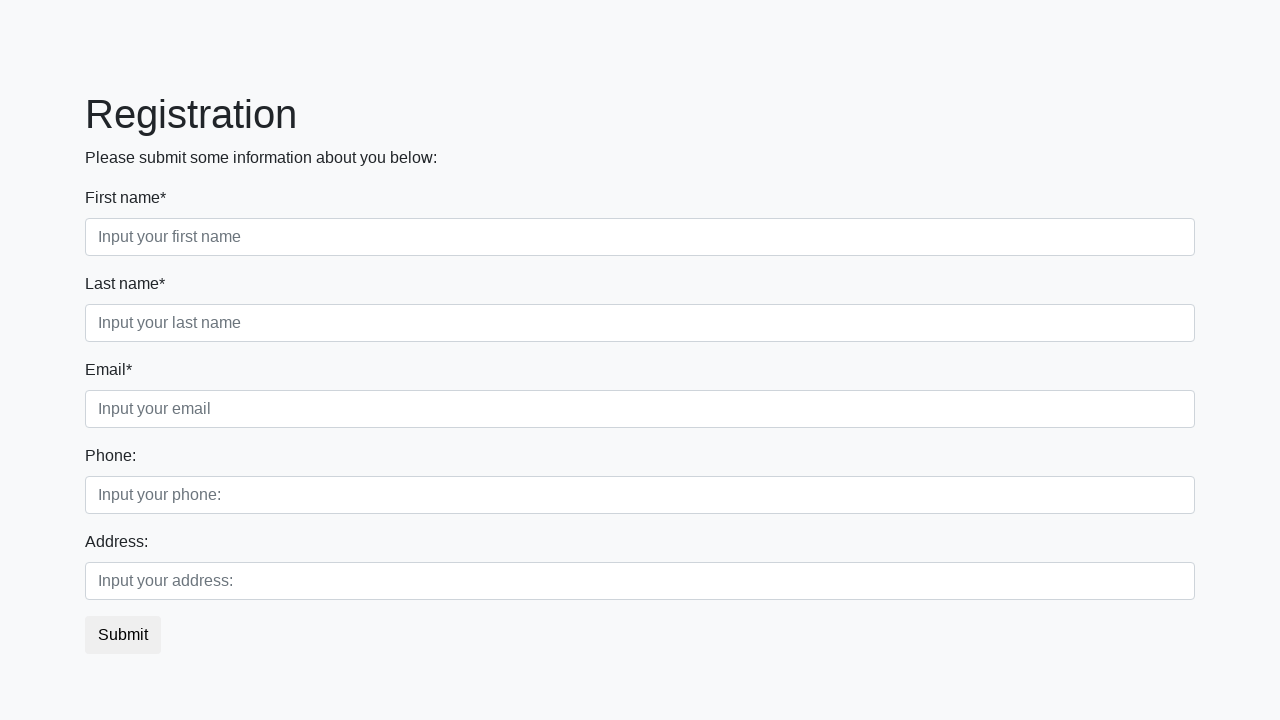

Filled first name field with 'Michael' on .form-control.first
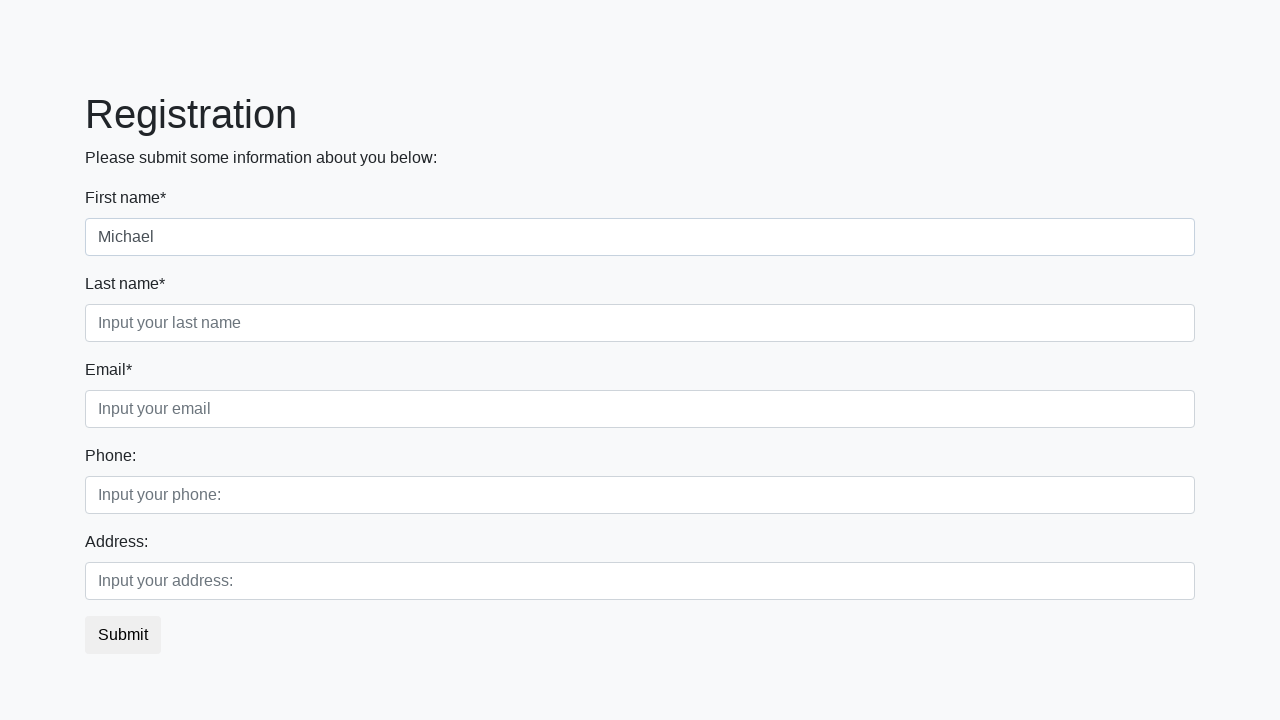

Filled last name field with 'Johnson' on input[placeholder='Input your last name']
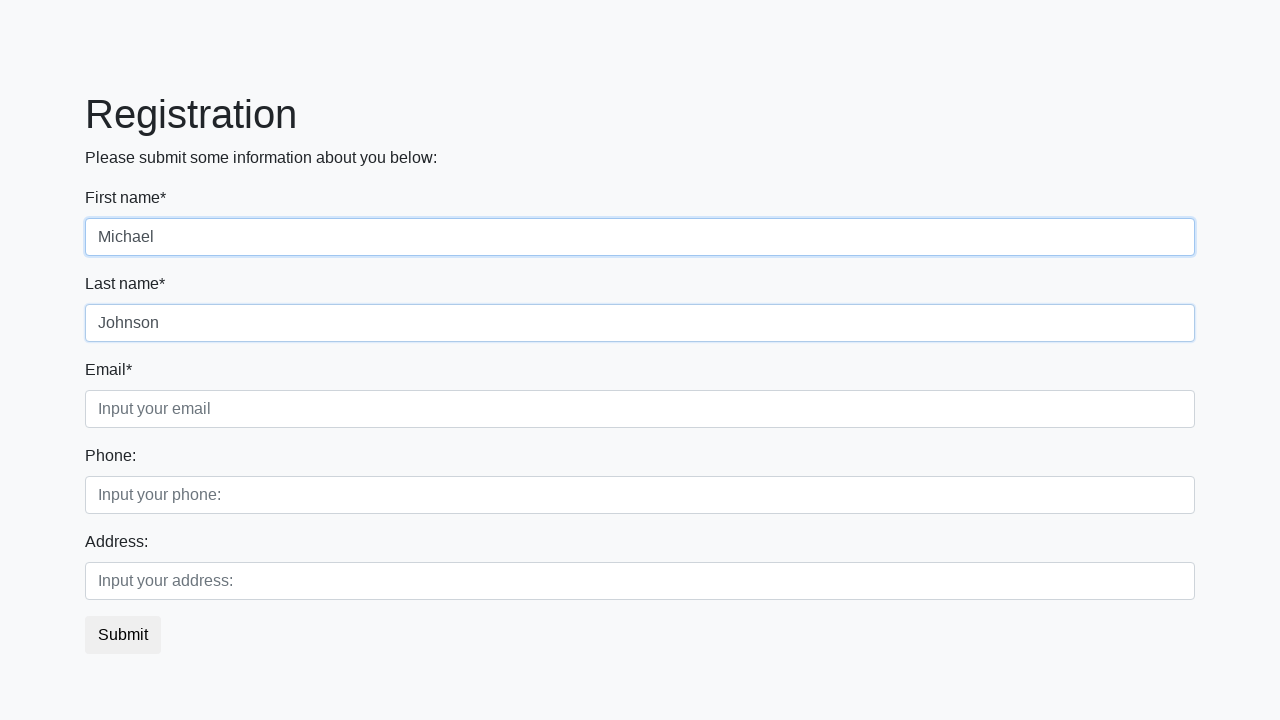

Filled email field with 'mjohnson@test.org' on .form-control.third
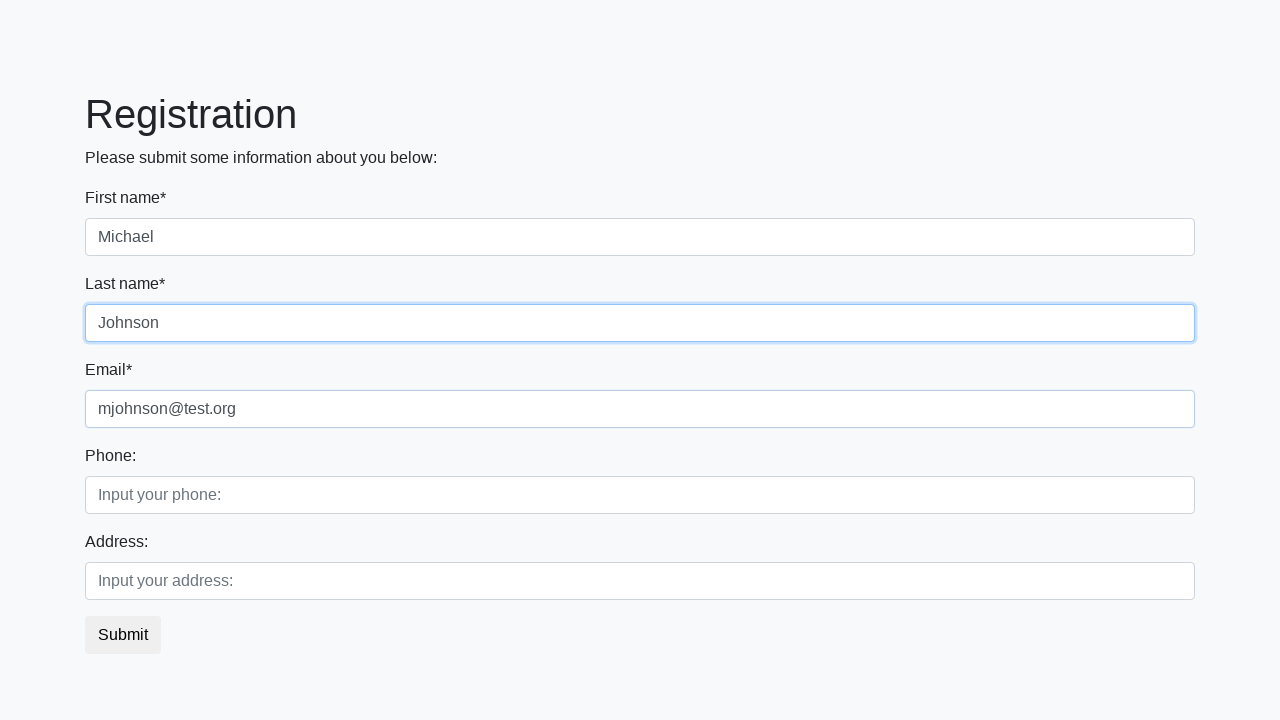

Clicked submit button at (123, 635) on .btn.btn-default
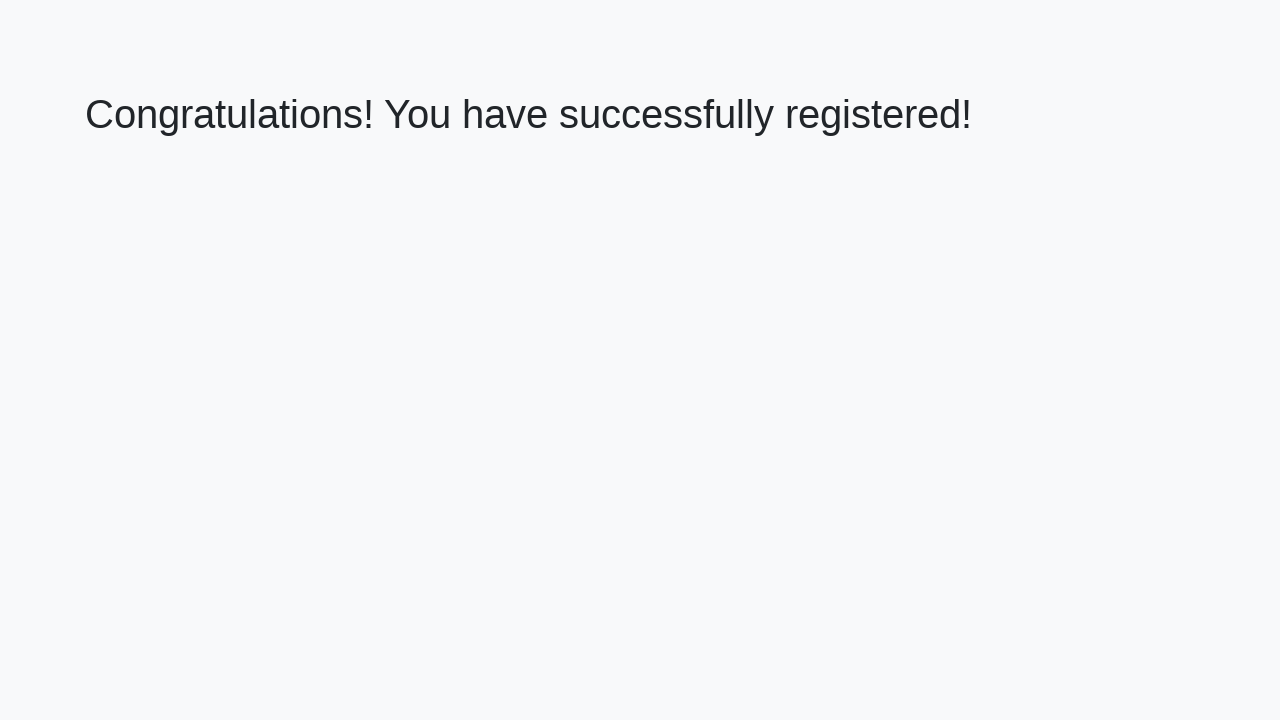

Success message h1 element appeared
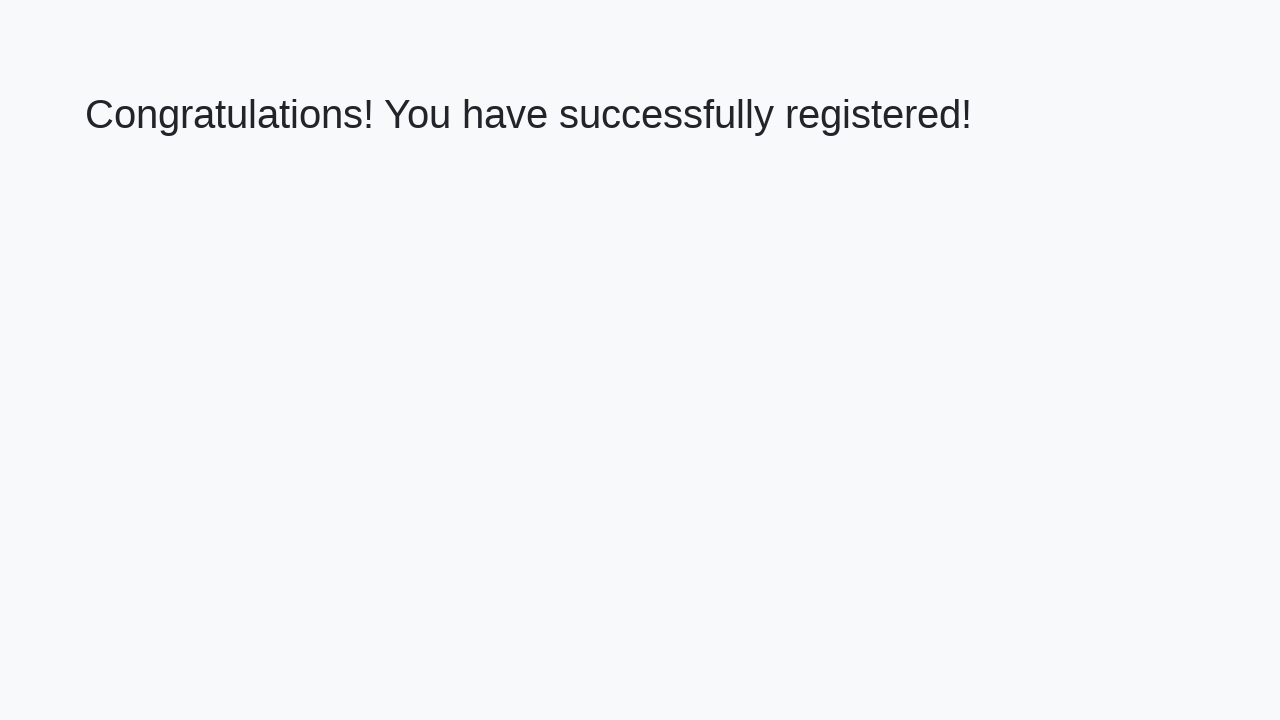

Retrieved success message text content
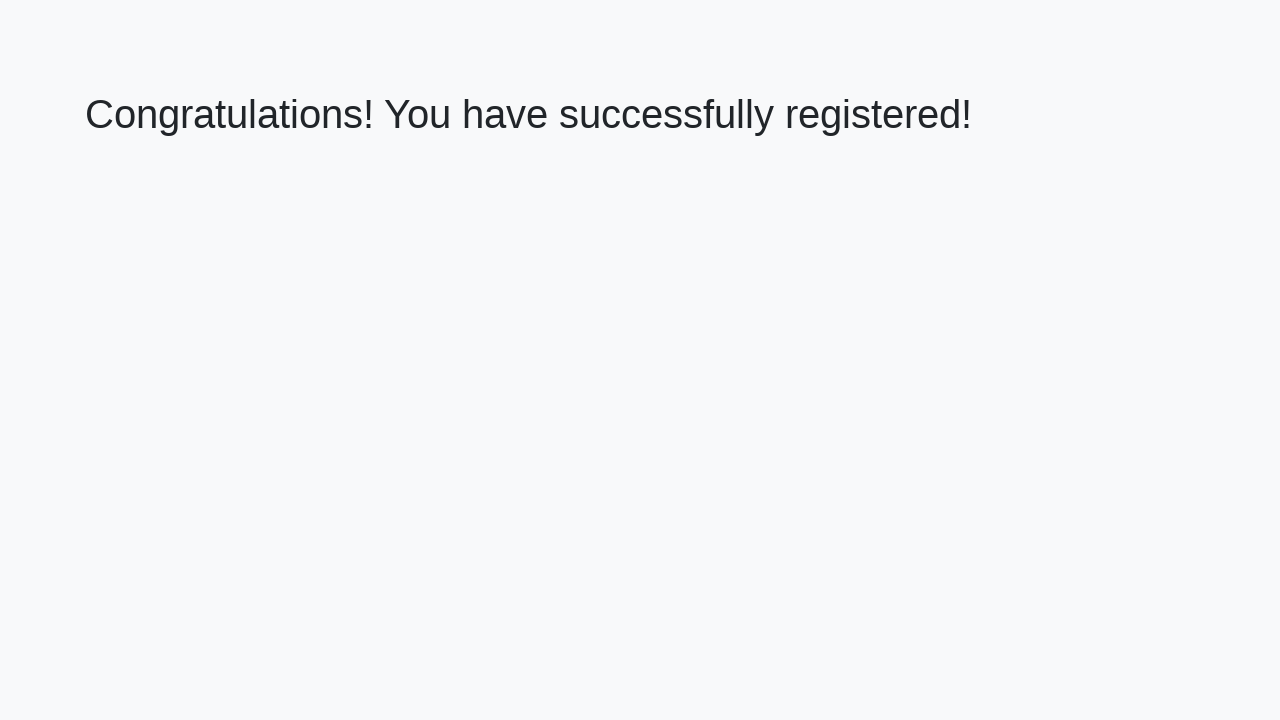

Verified success message equals 'Congratulations! You have successfully registered!'
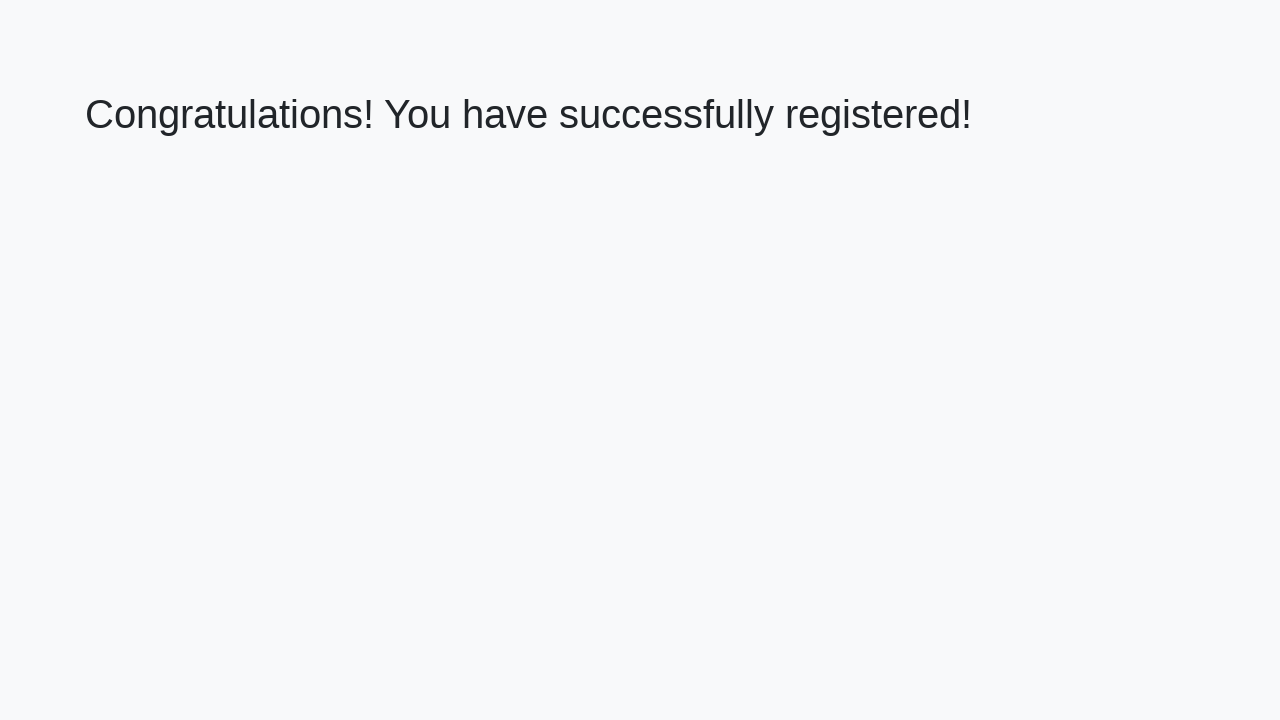

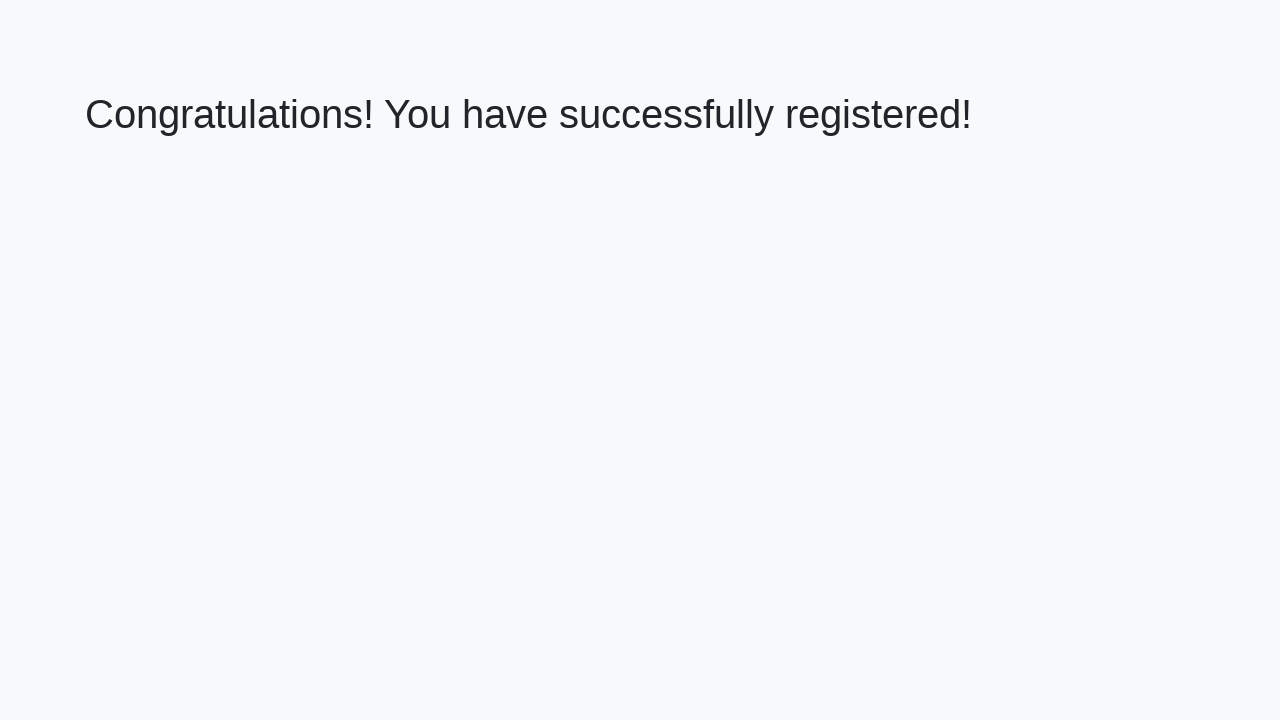